Navigates to the Automation Practice page and verifies that footer links are present and visible on the page.

Starting URL: https://rahulshettyacademy.com/AutomationPractice/

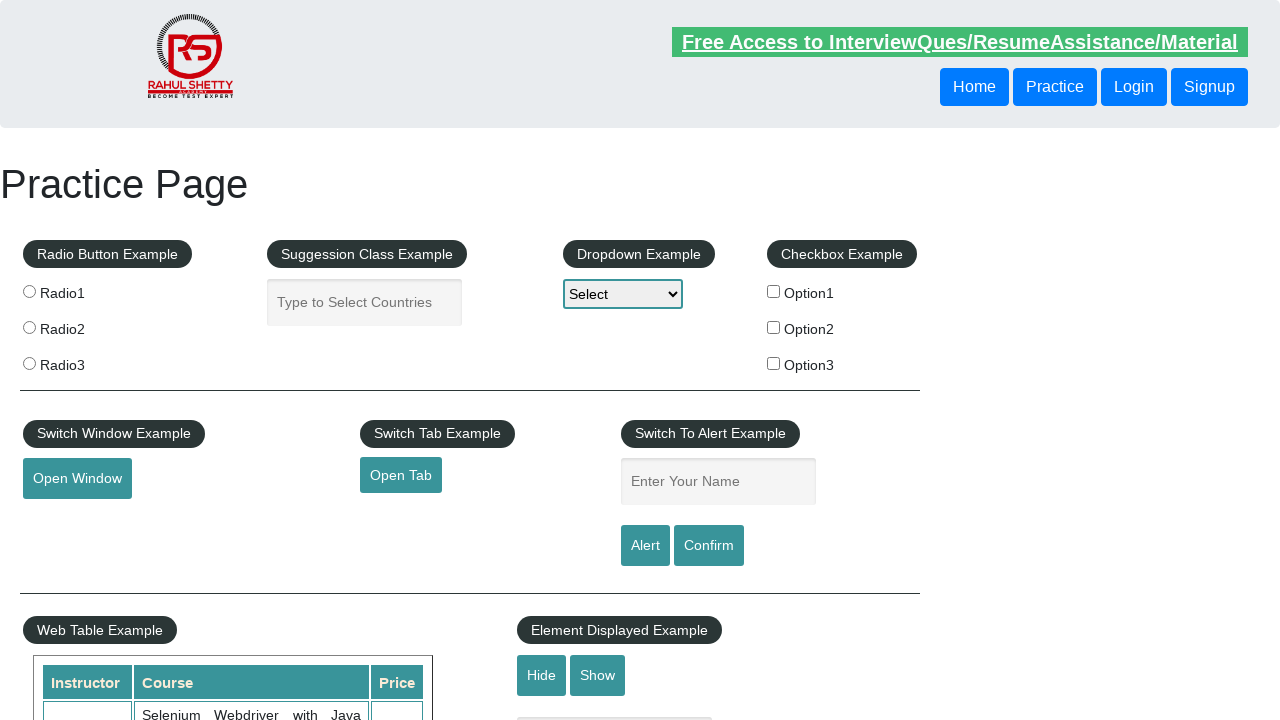

Navigated to Automation Practice page
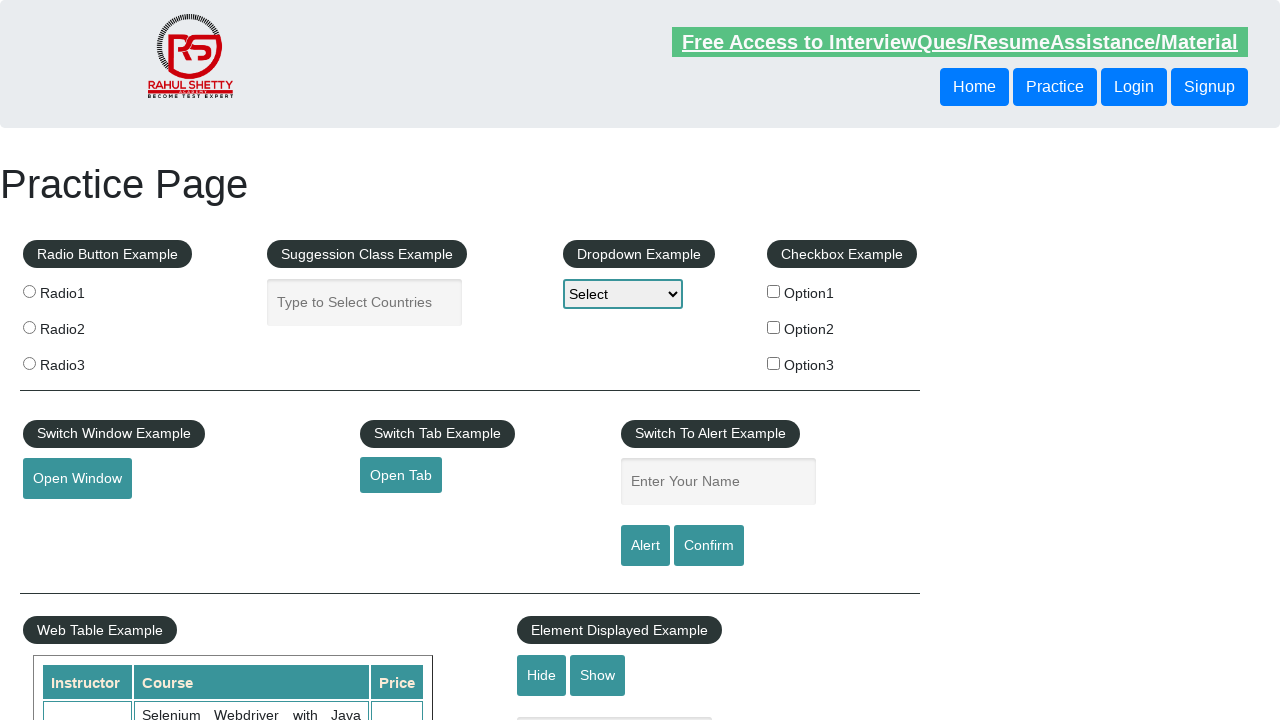

Footer links selector loaded and visible
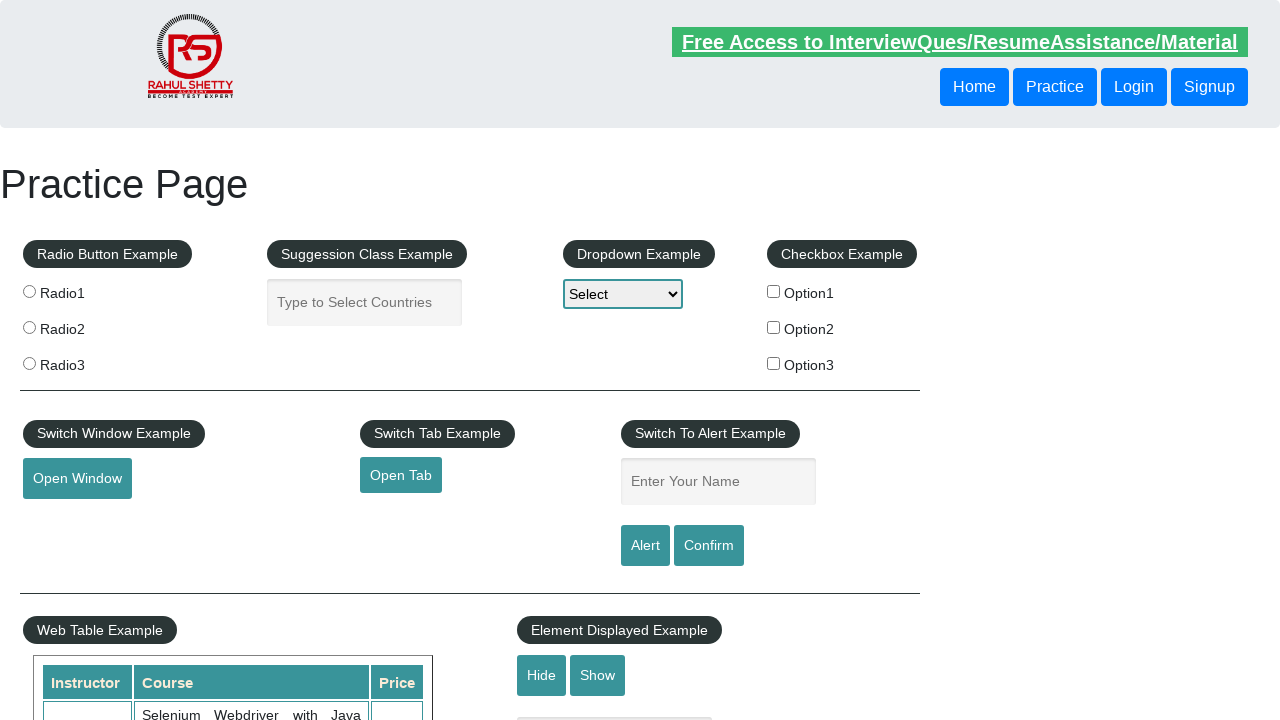

Located footer links on the page
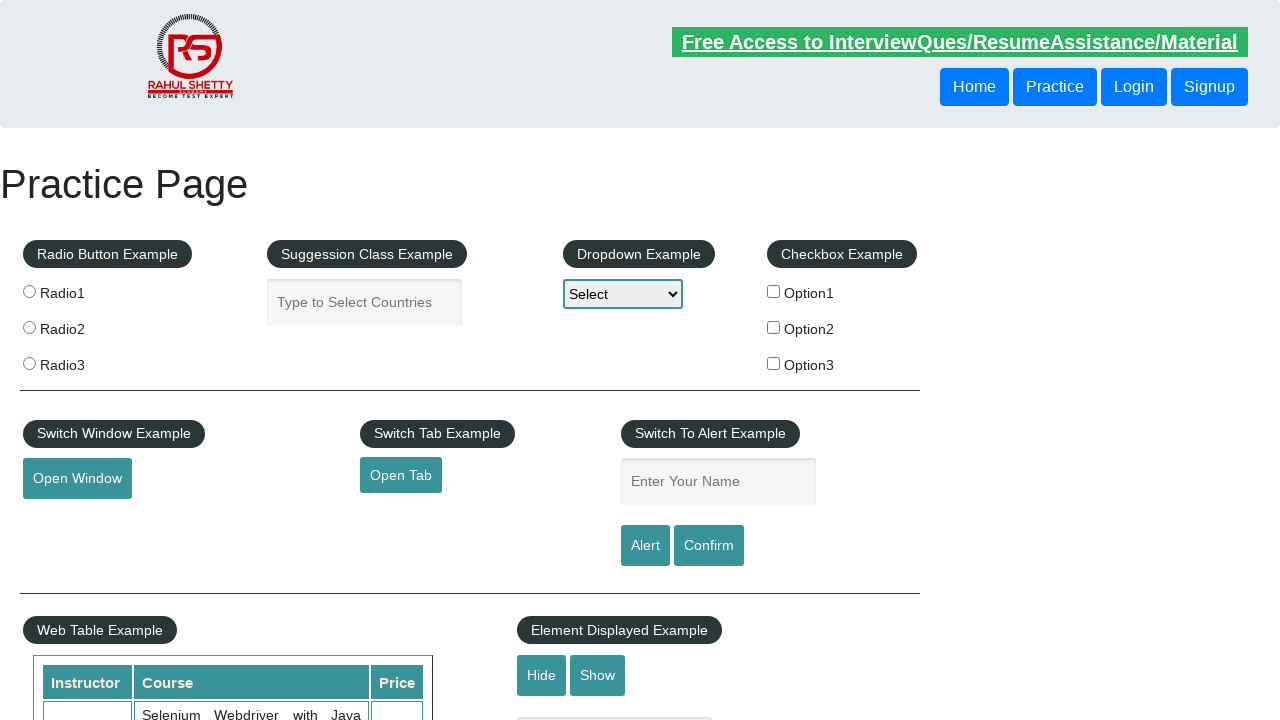

Verified footer links are present - found 20 links
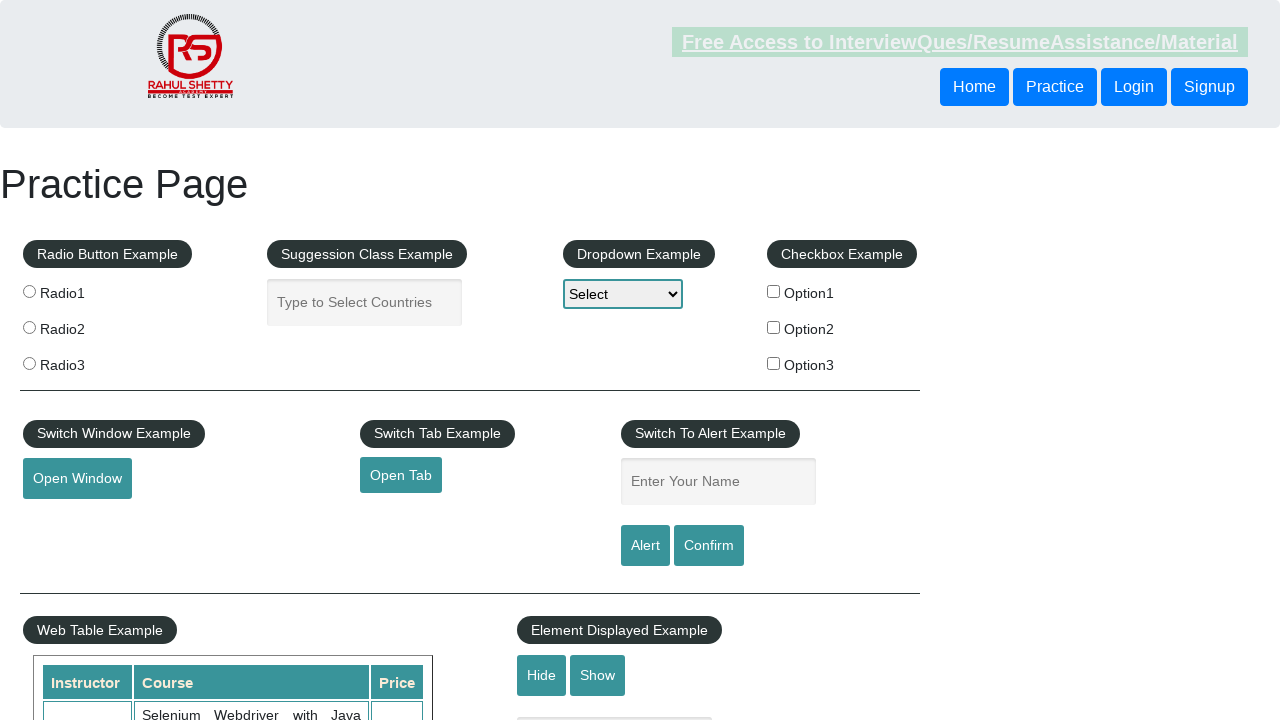

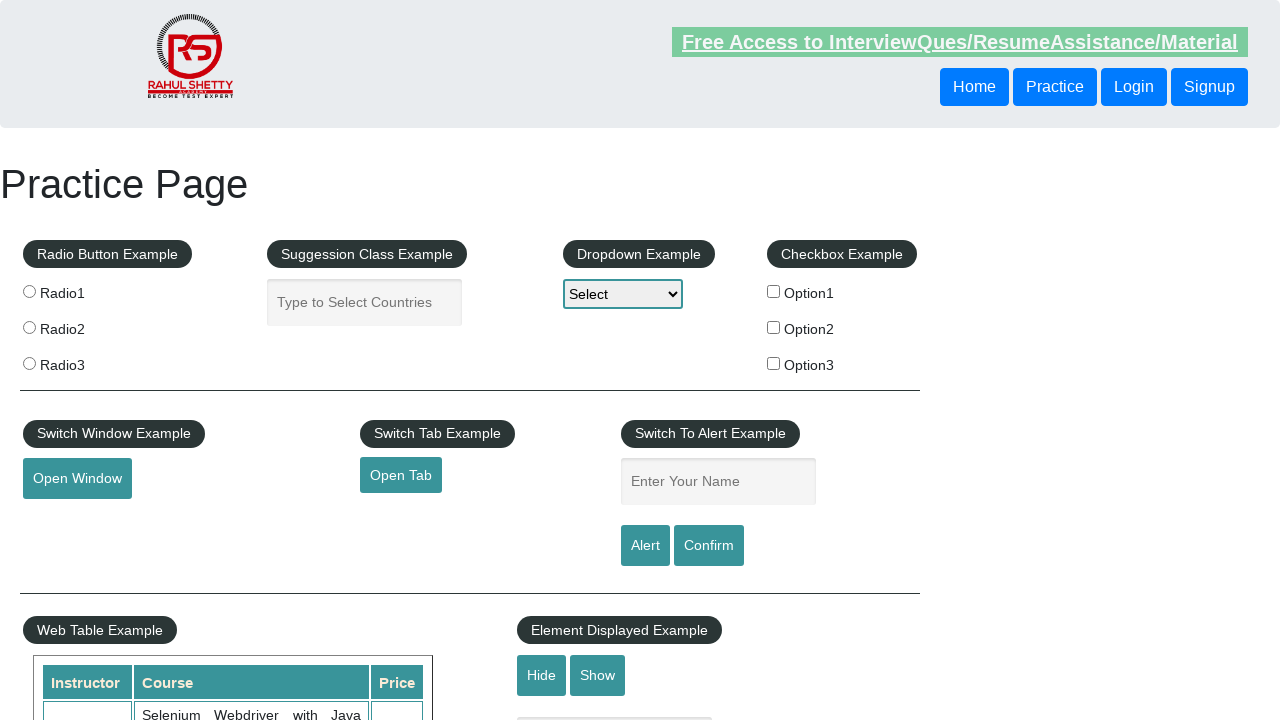